Navigates to the ZLTI website and verifies that anchor links are present on the page

Starting URL: https://www.zlti.com/

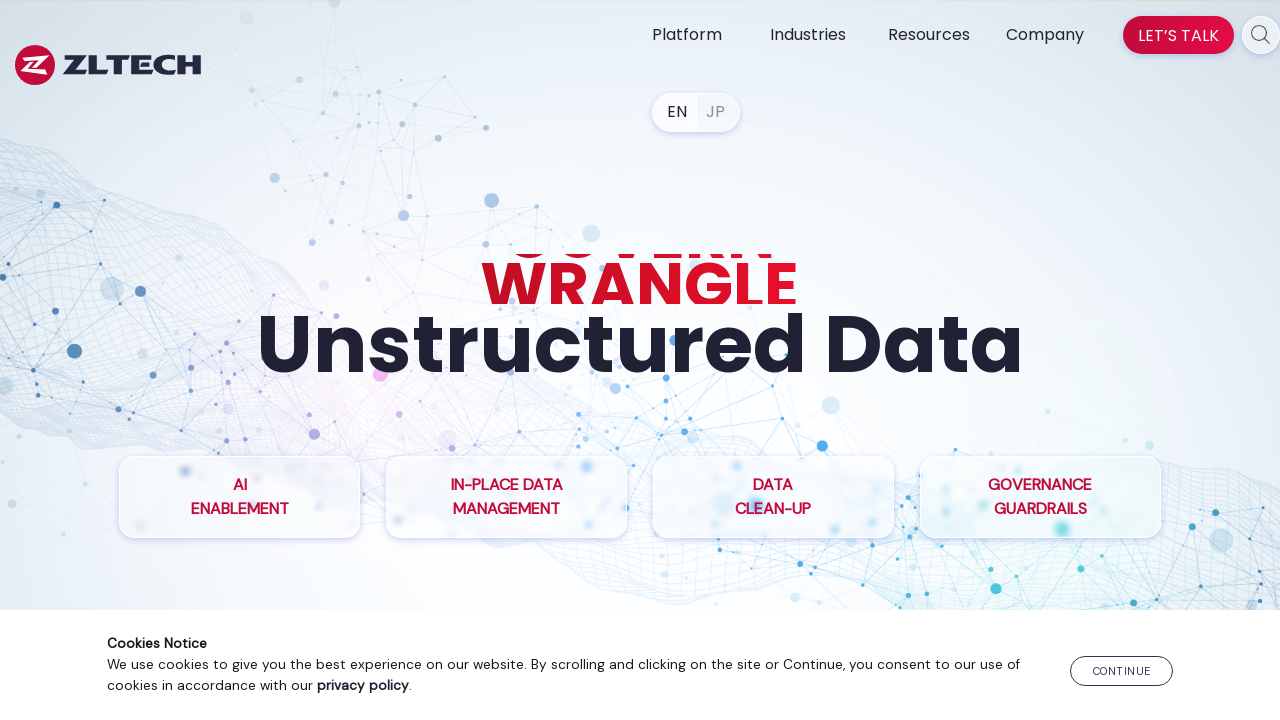

Navigated to ZLTI website
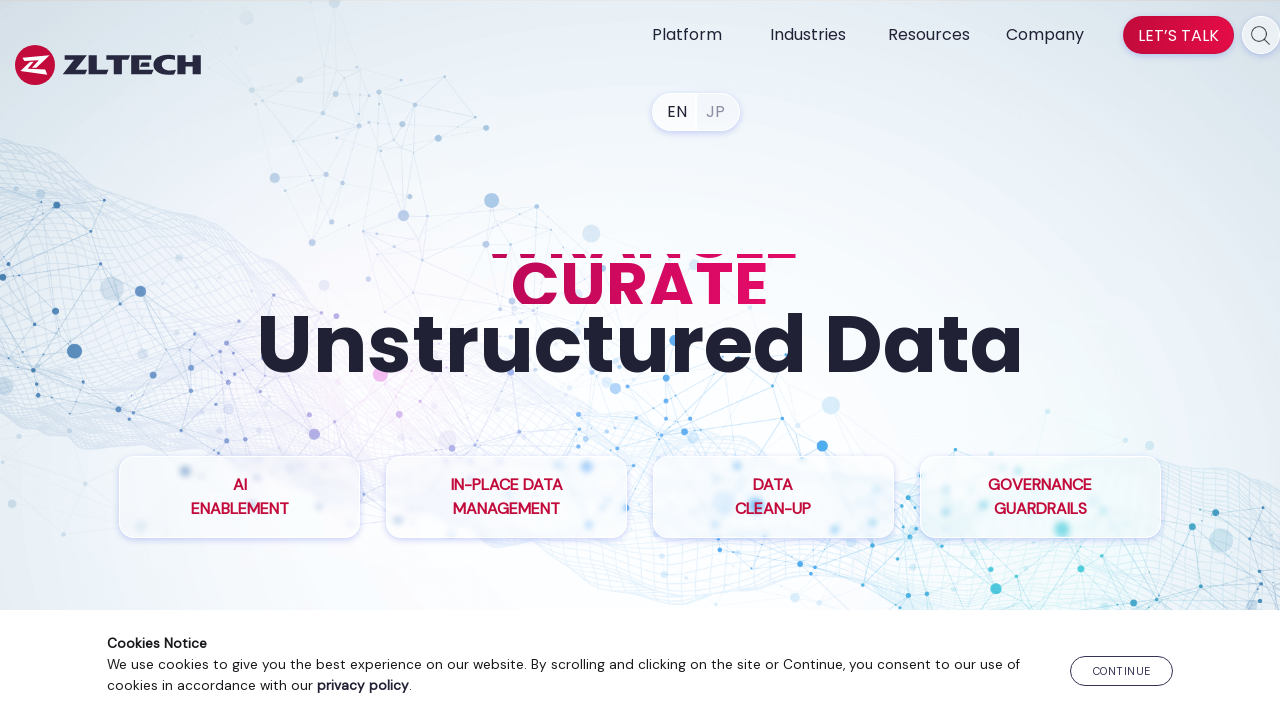

Page fully loaded (networkidle state reached)
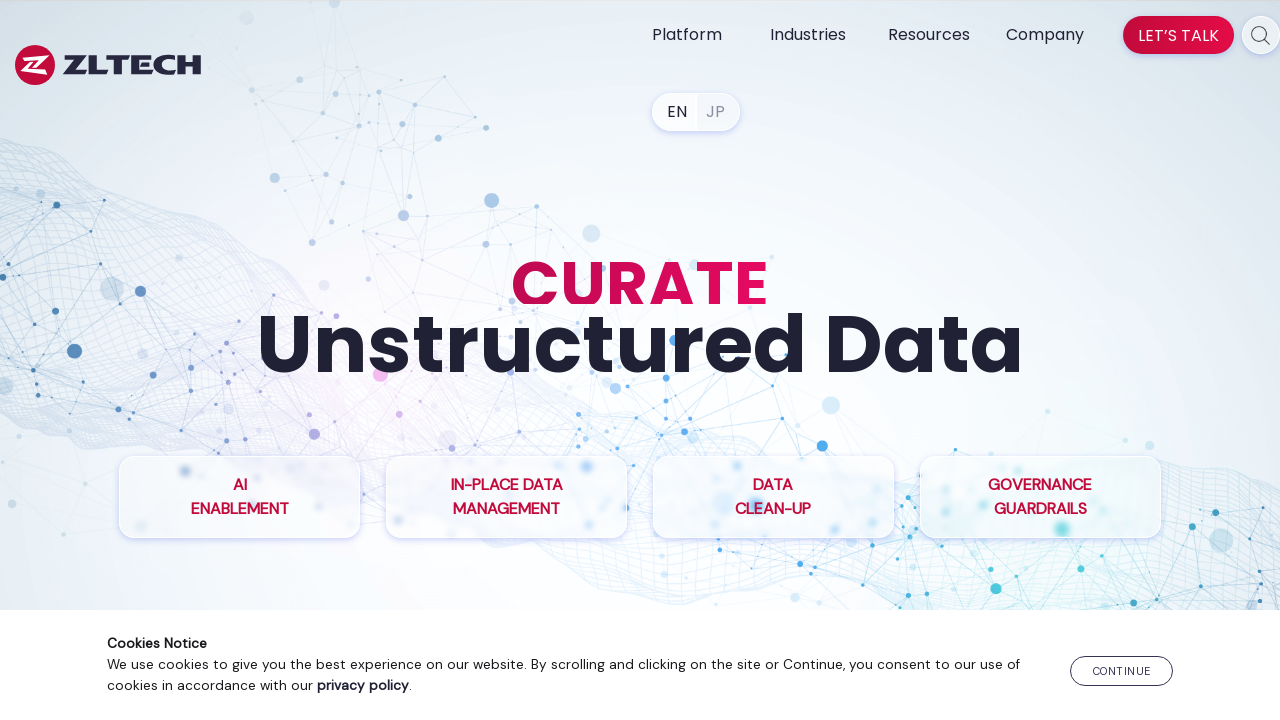

Located all anchor links on the page
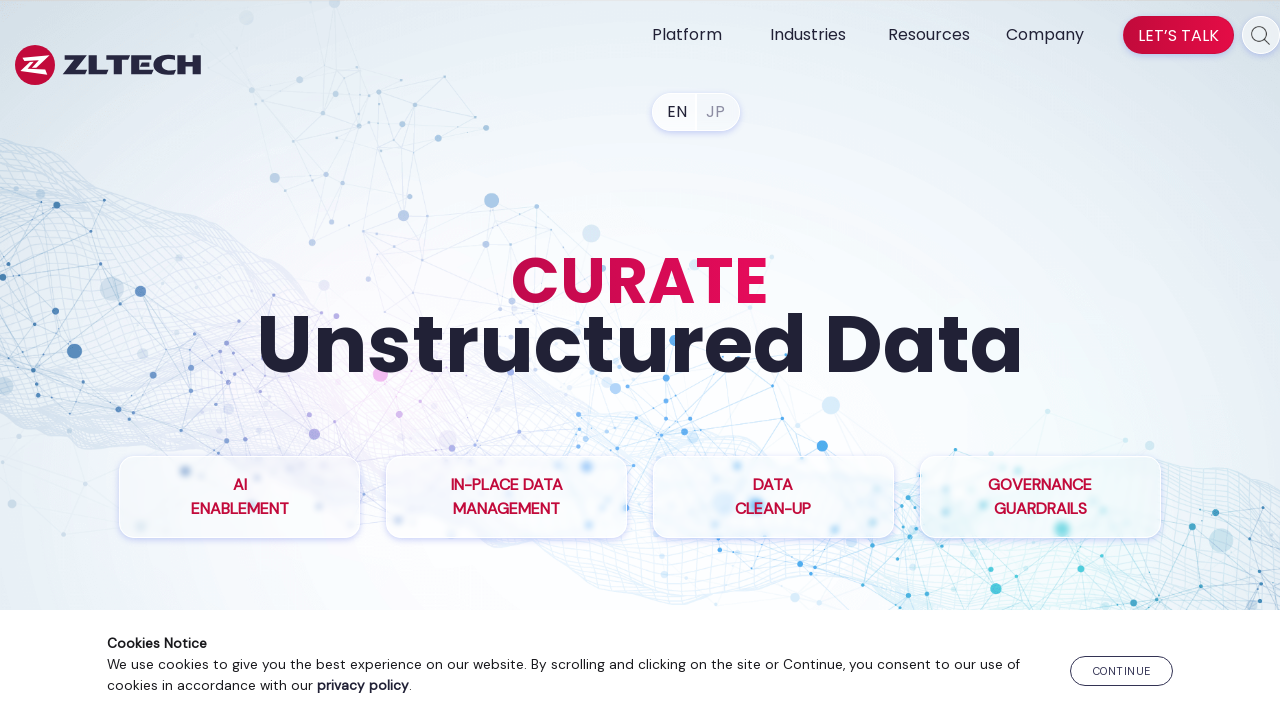

First anchor link is visible and ready
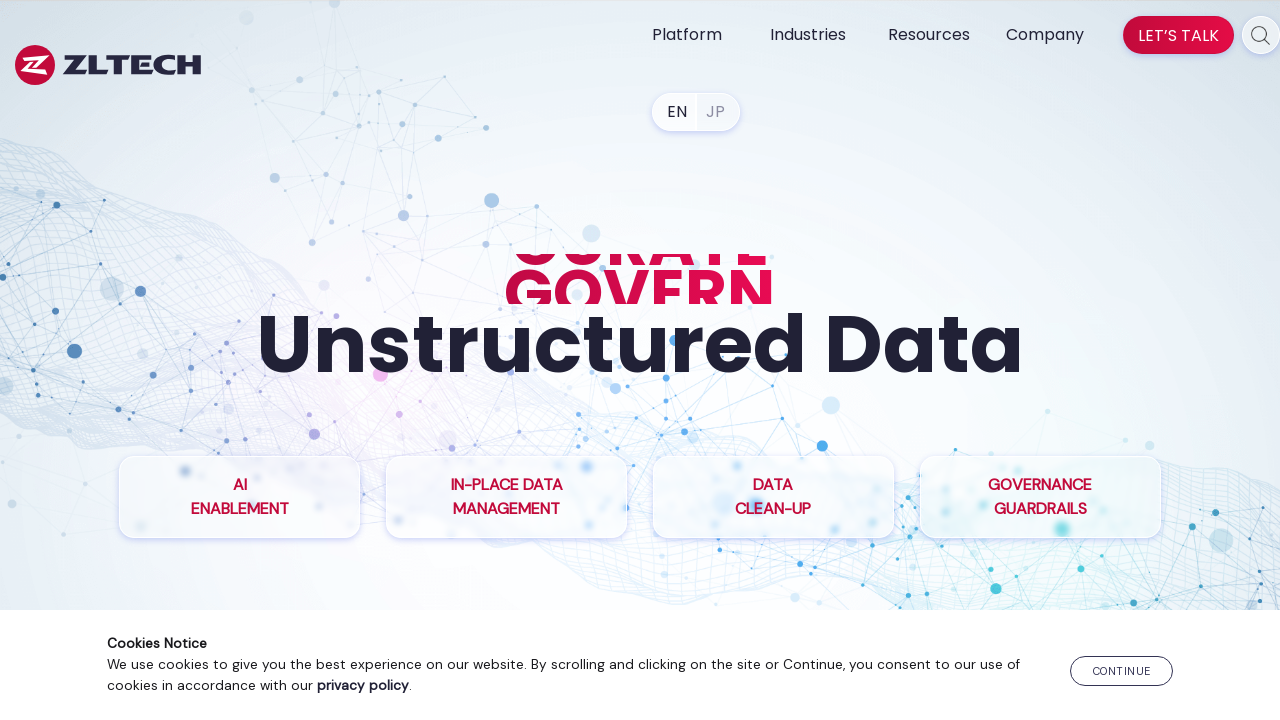

Counted 79 anchor links on the page
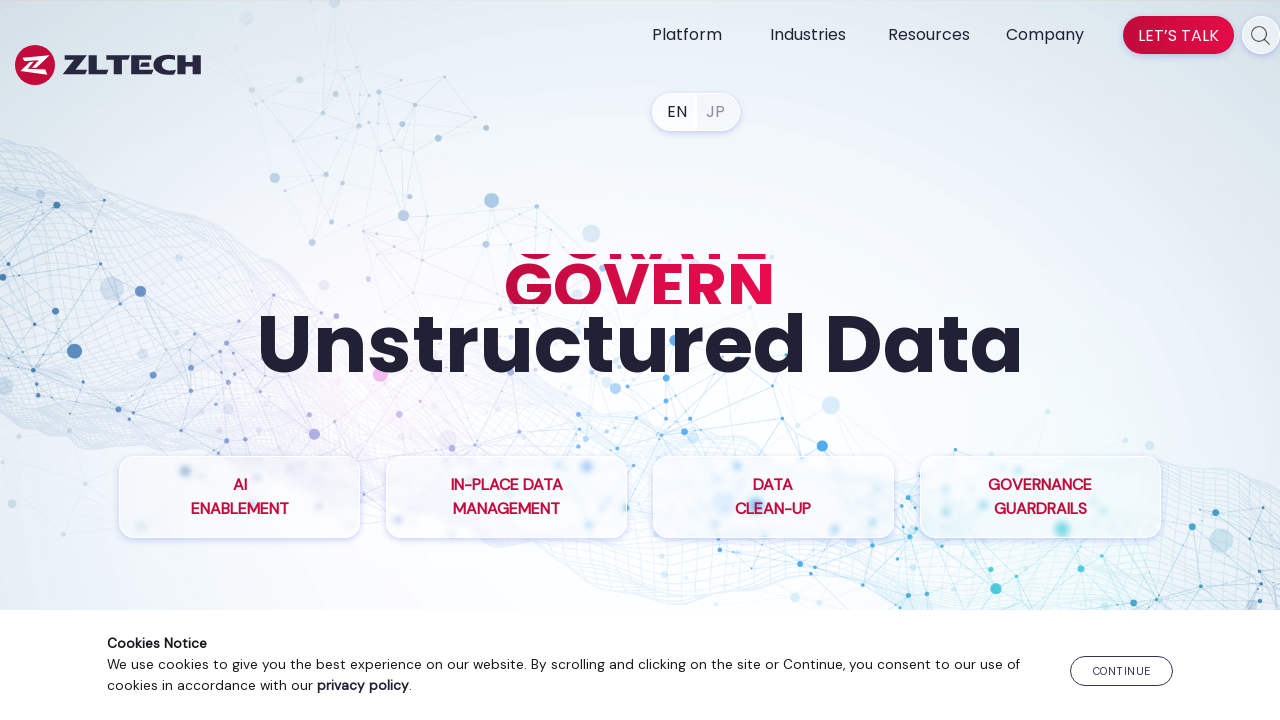

Printed link count to console: 79
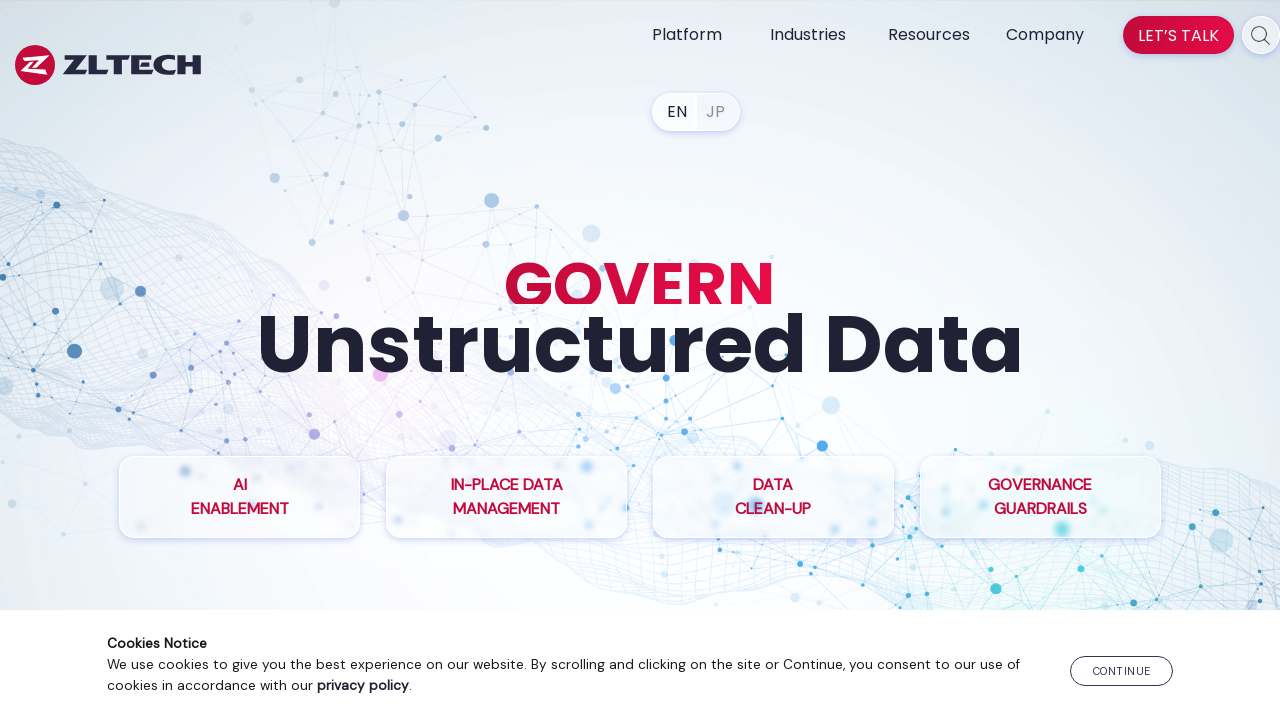

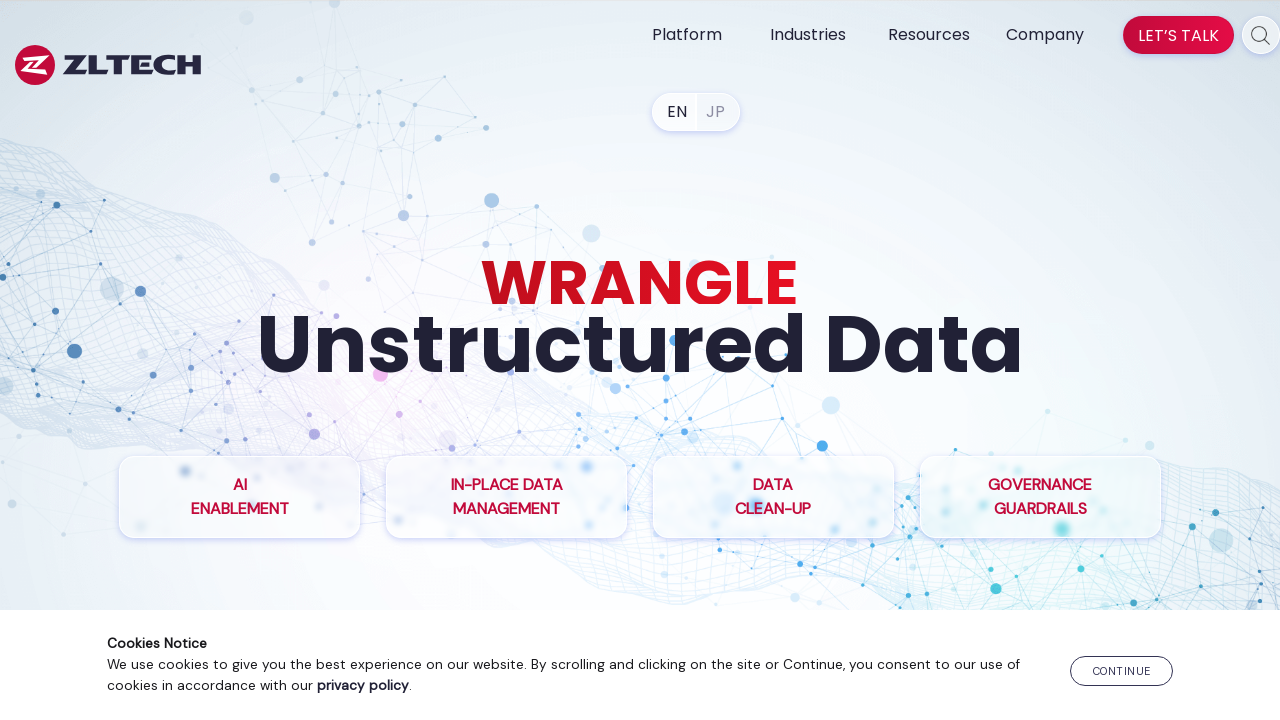